Tests the search functionality on Python.org by entering "pycon" in the search box and submitting the search to verify results are returned.

Starting URL: https://www.python.org

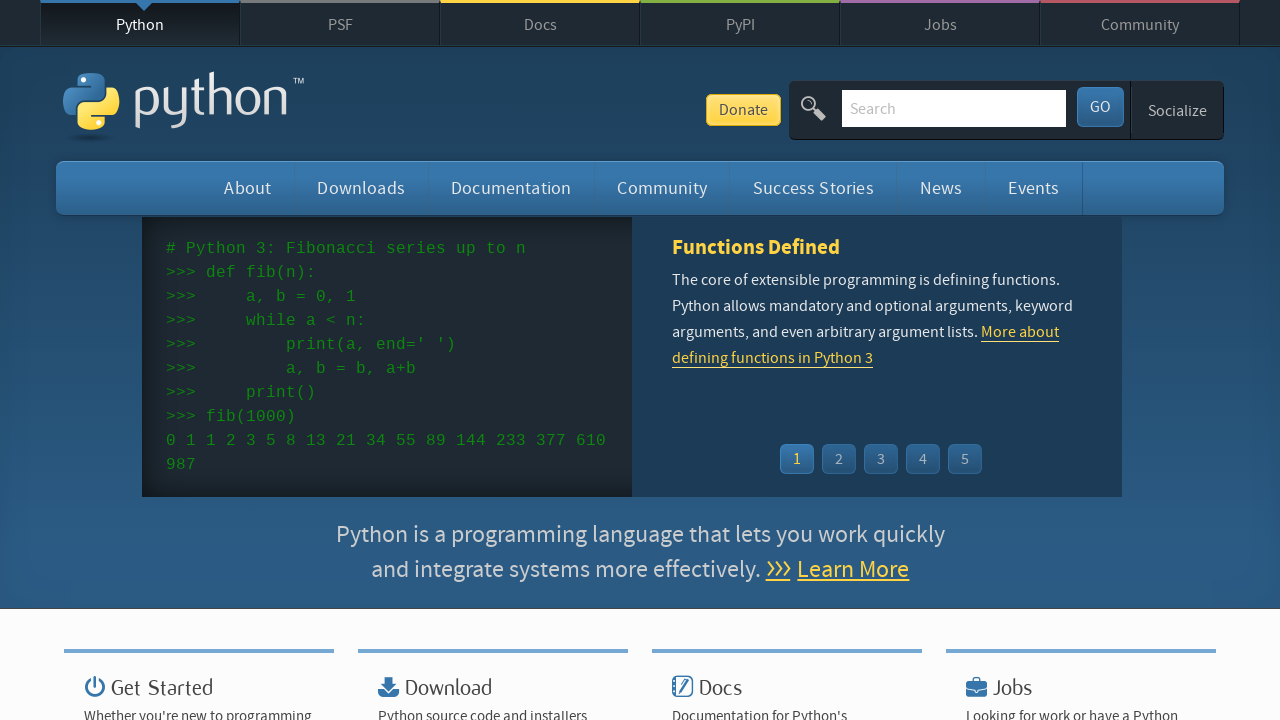

Verified 'Python' is in page title
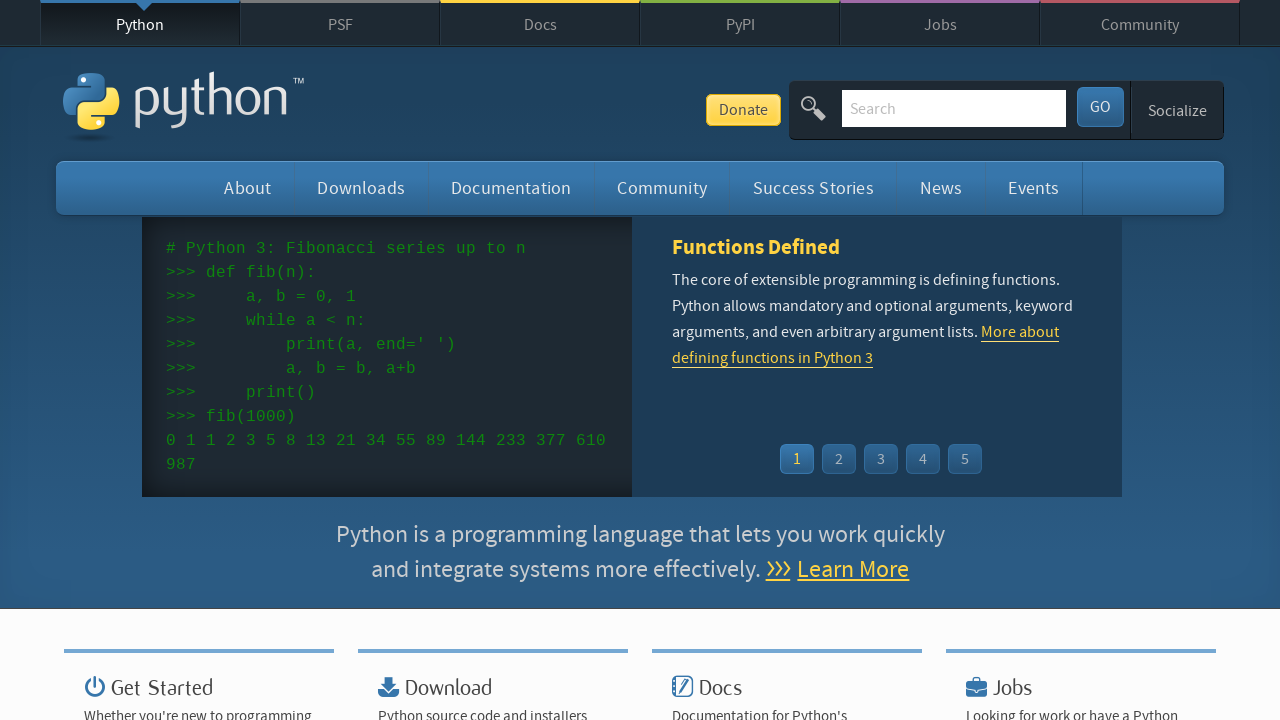

Filled search box with 'pycon' on input[name='q']
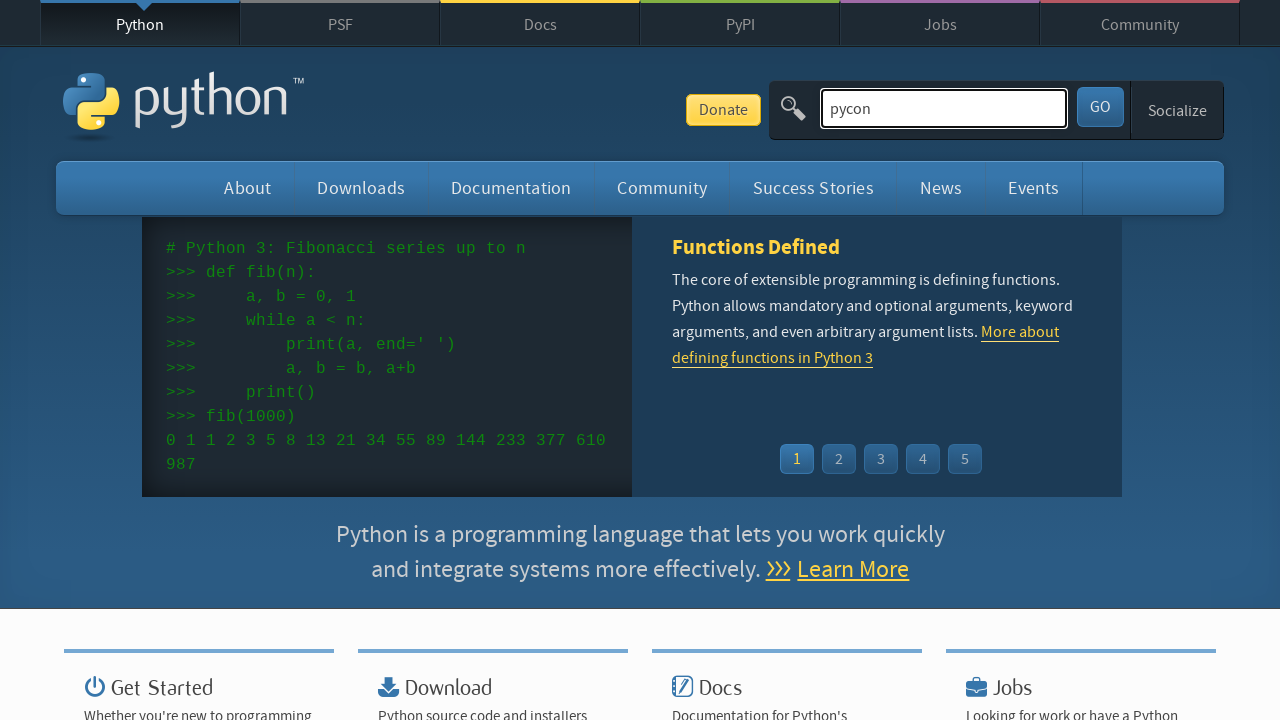

Pressed Enter to submit search query on input[name='q']
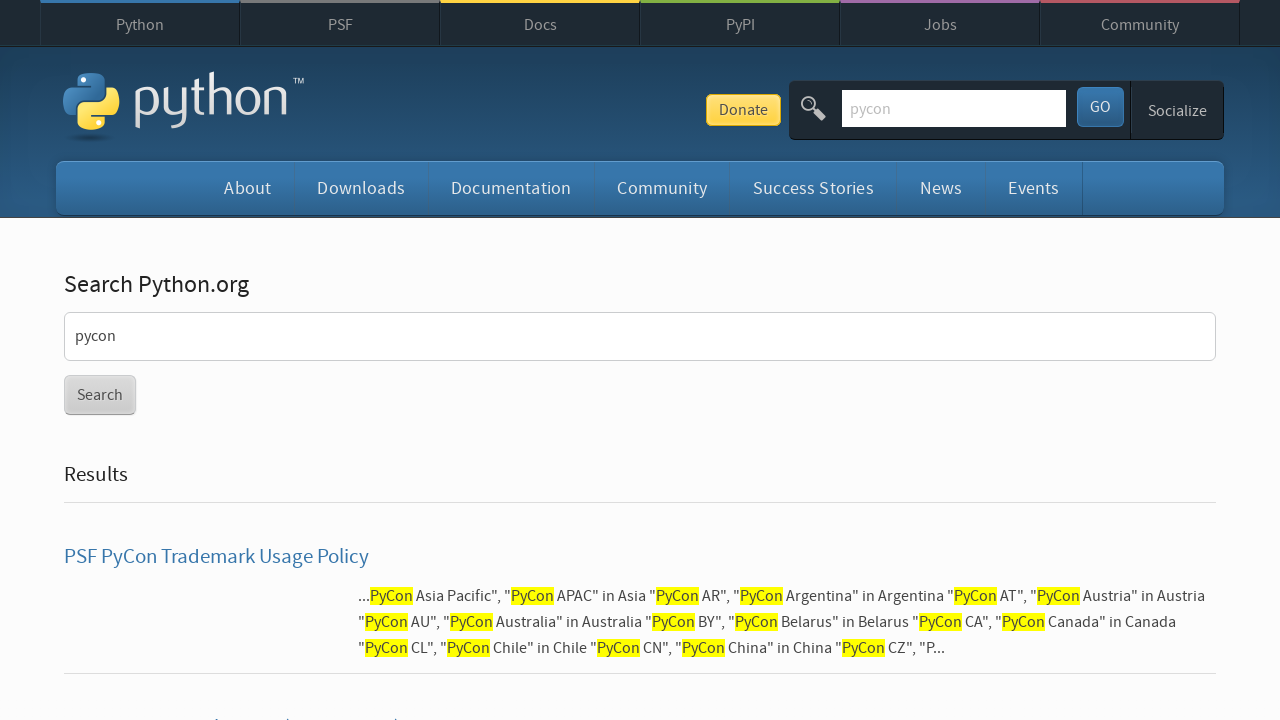

Waited for network to become idle after search submission
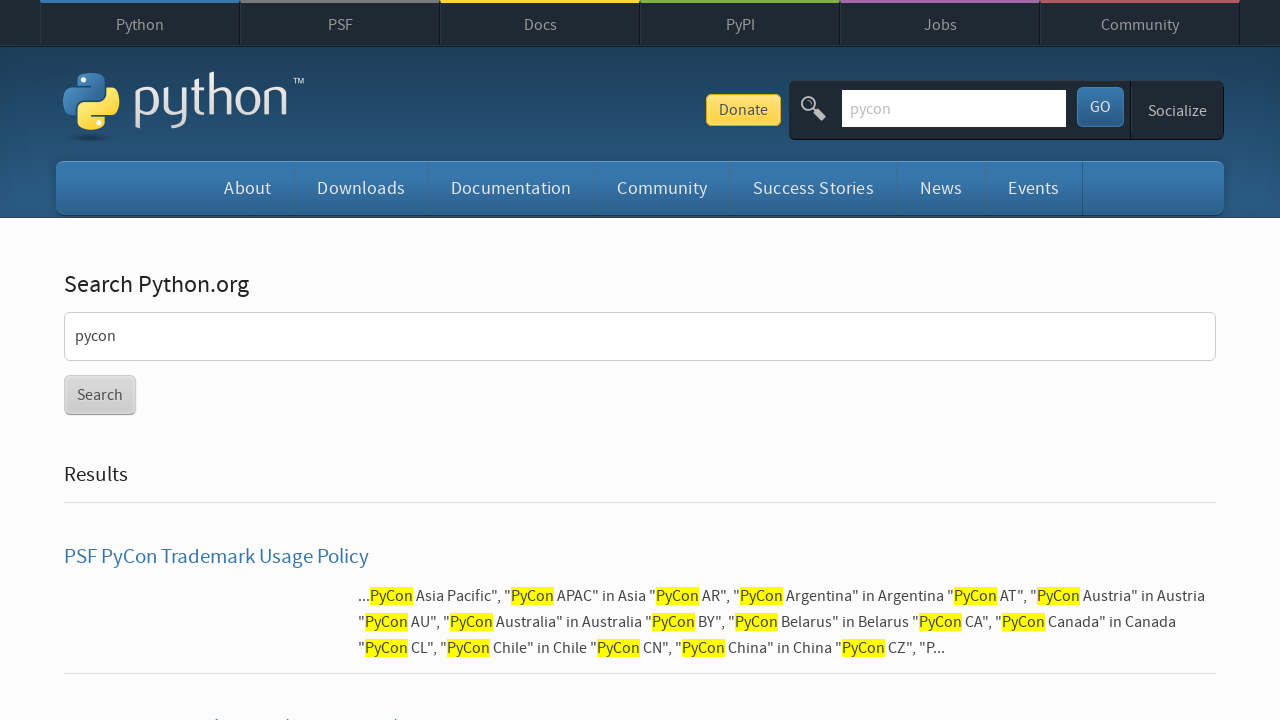

Verified search results were returned (no 'No results found' message)
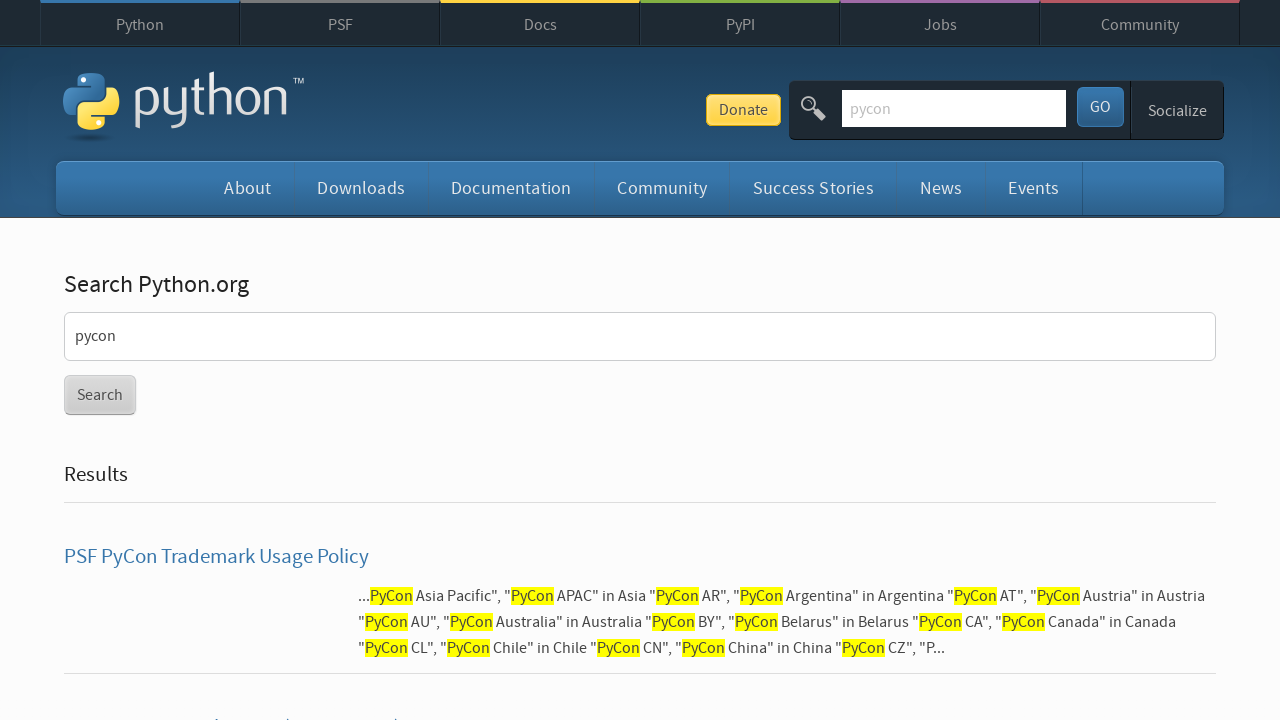

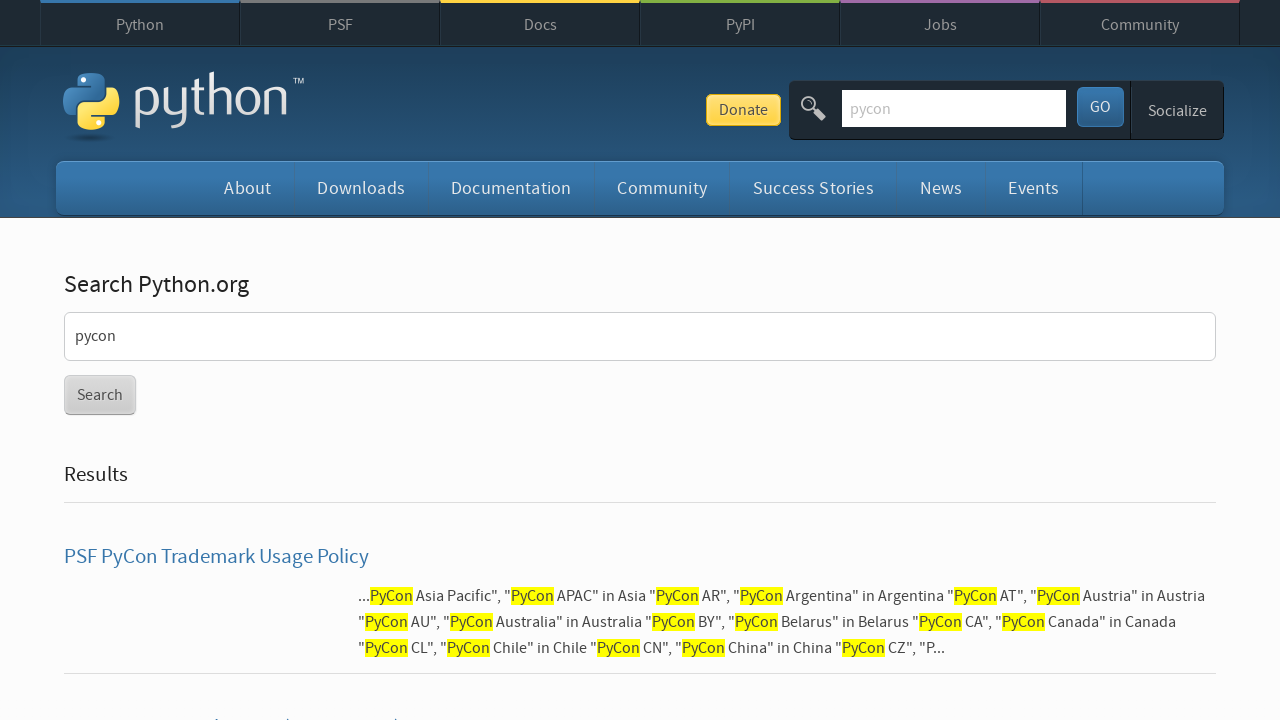